Navigates to GeeksforGeeks website and performs a scroll down action using keyboard arrow key

Starting URL: https://www.geeksforgeeks.org/

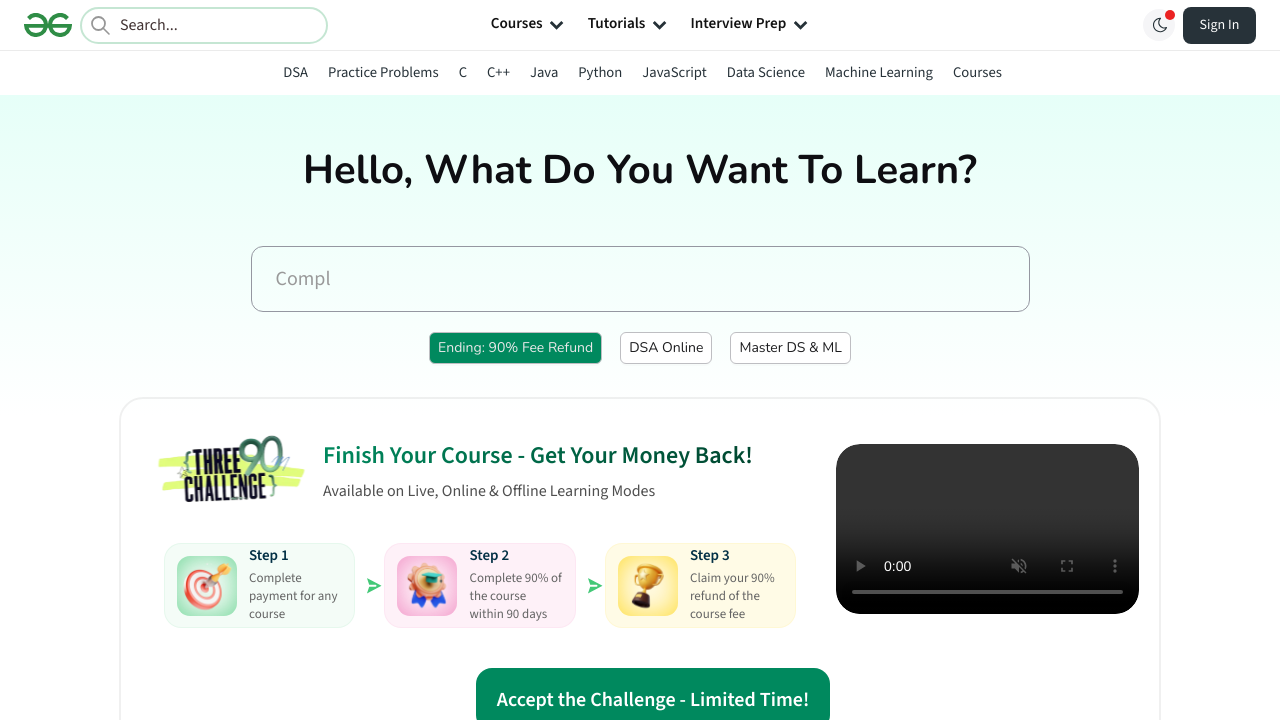

Navigated to GeeksforGeeks website
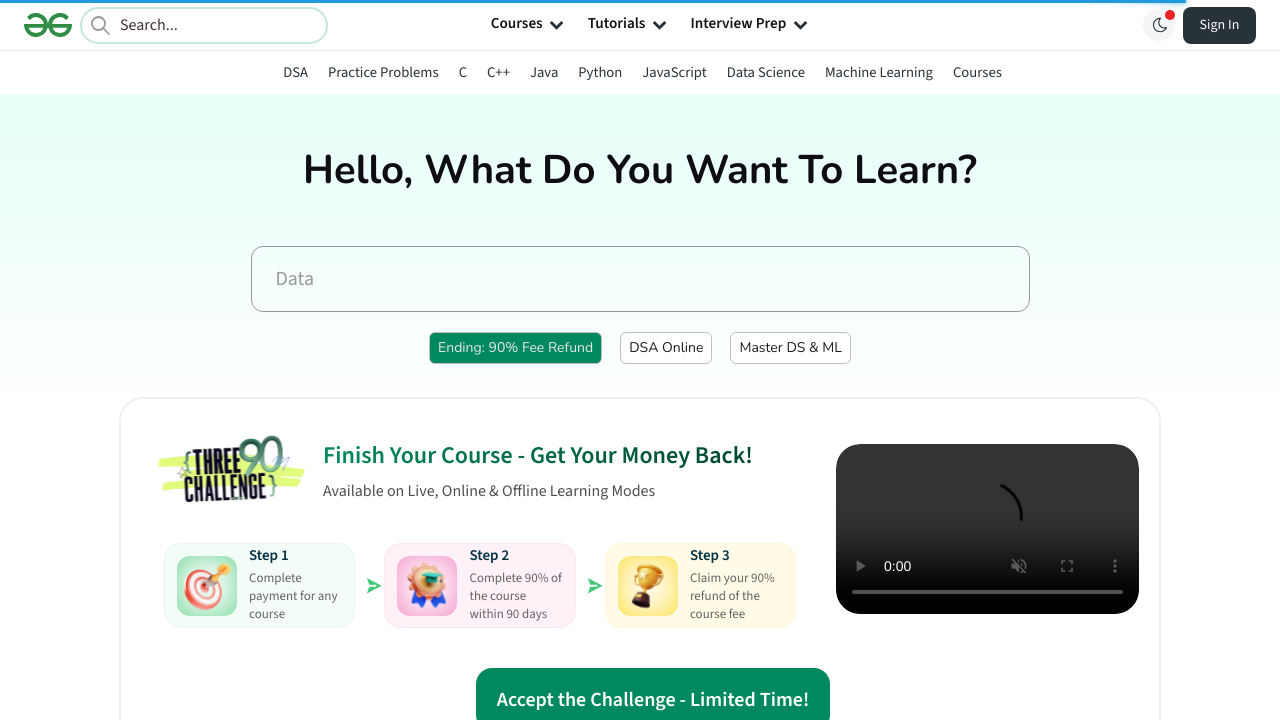

Scrolled down page using ArrowDown keyboard key
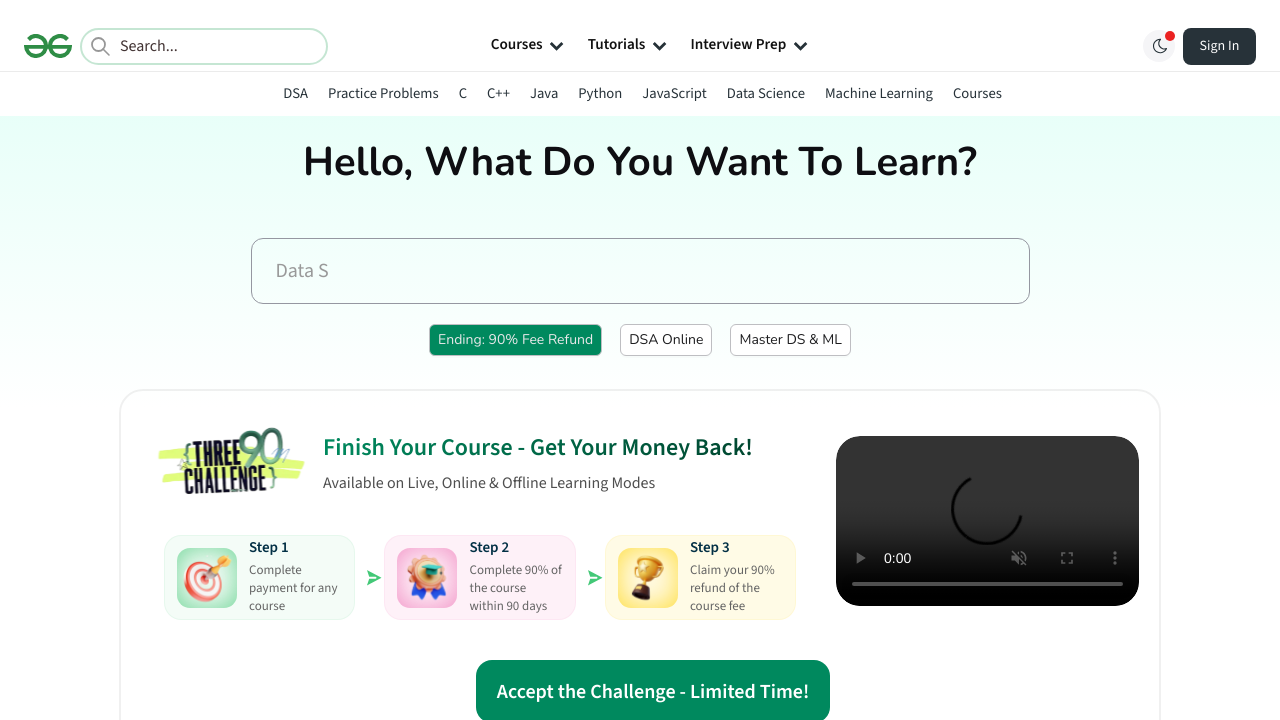

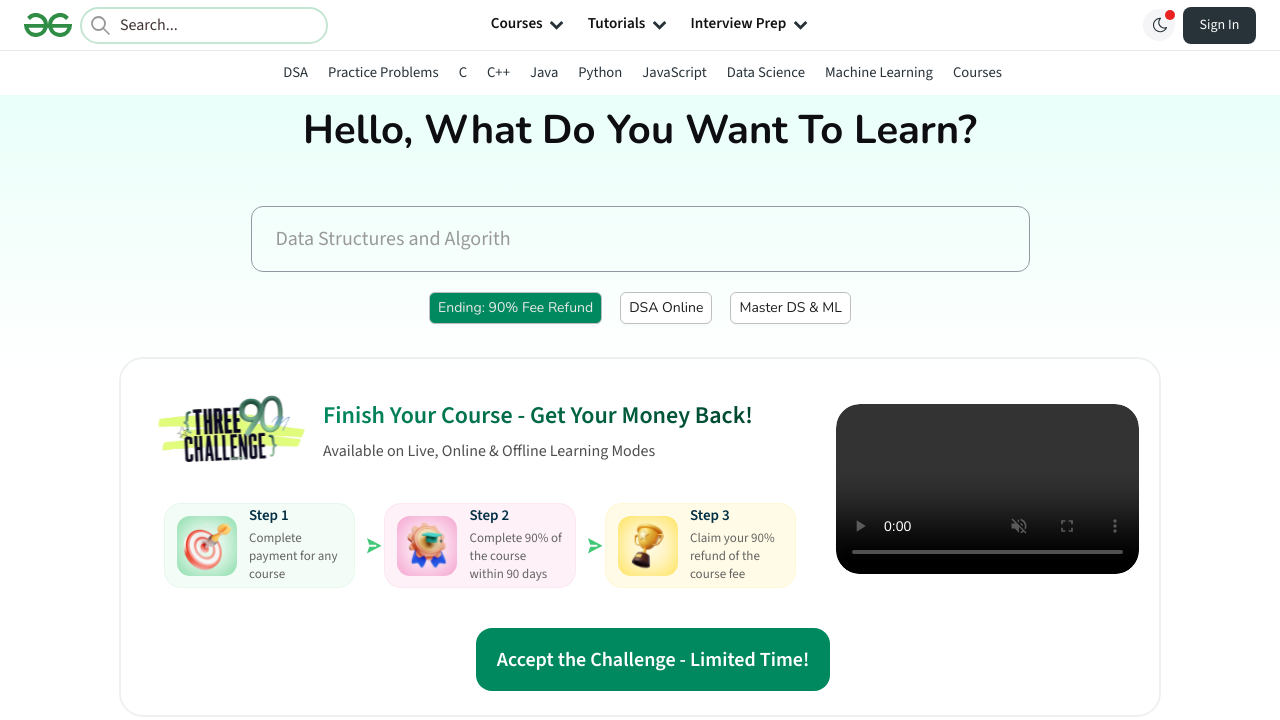